Tests a text box form by filling in full name, email, current address and permanent address fields, verifying that each field accepts and retains the entered values

Starting URL: https://demoqa.com/text-box

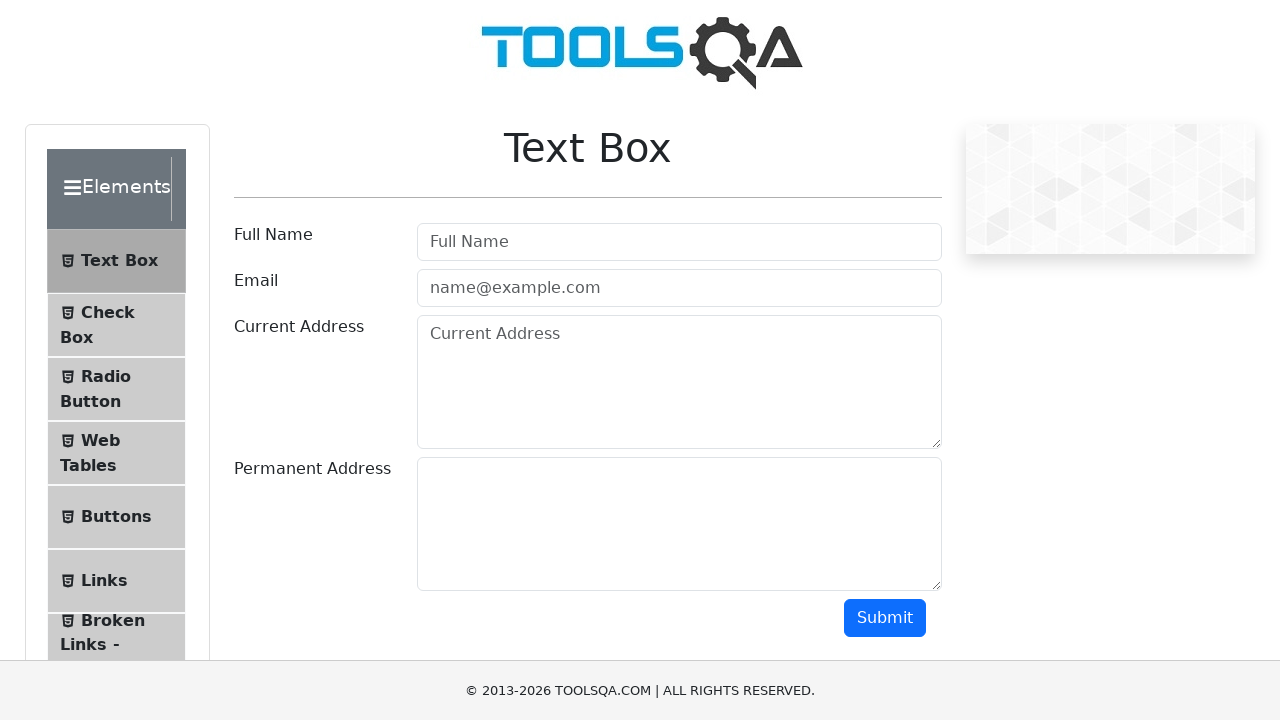

Cleared full name field on input#userName
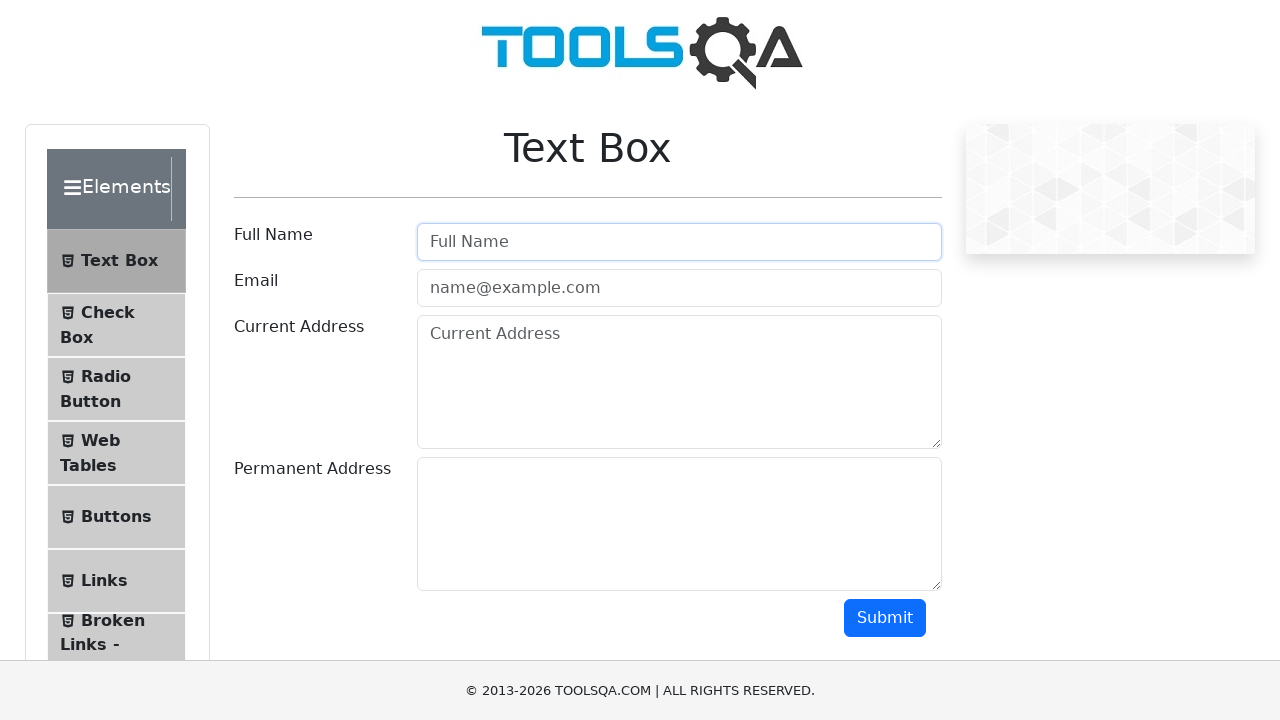

Filled full name field with 'John Malkovich' on input#userName
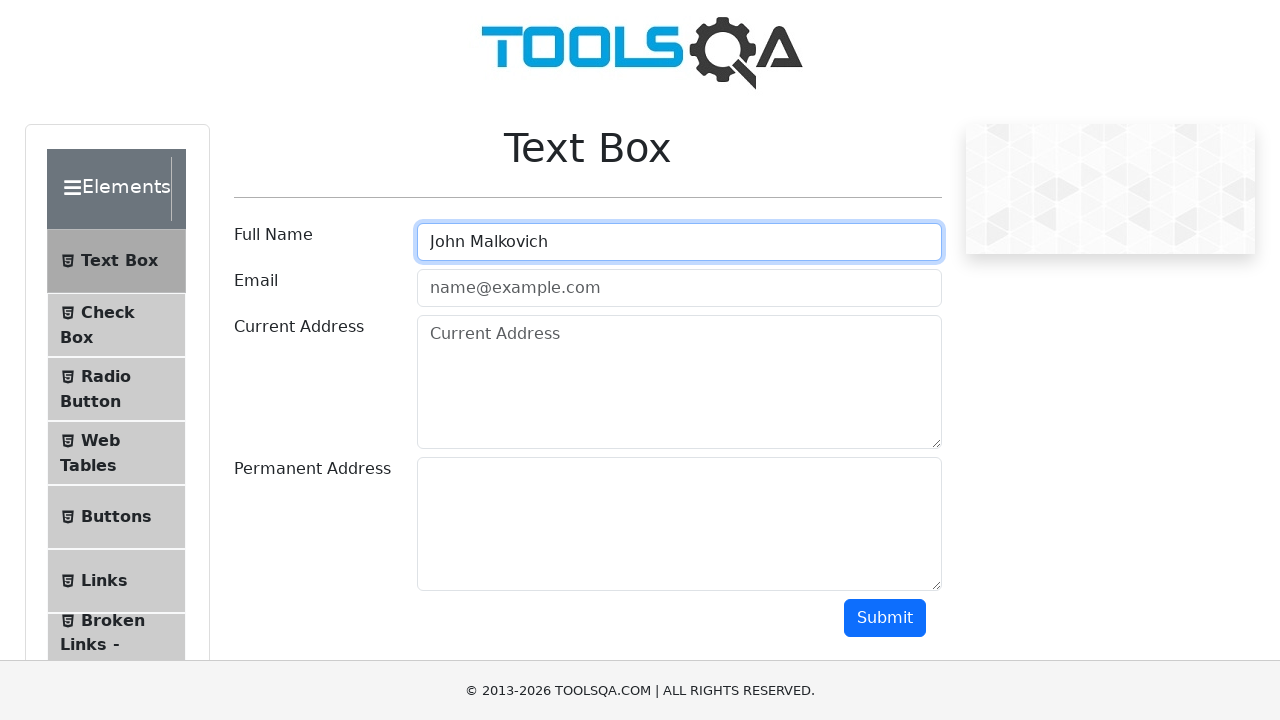

Cleared email field on input#userEmail
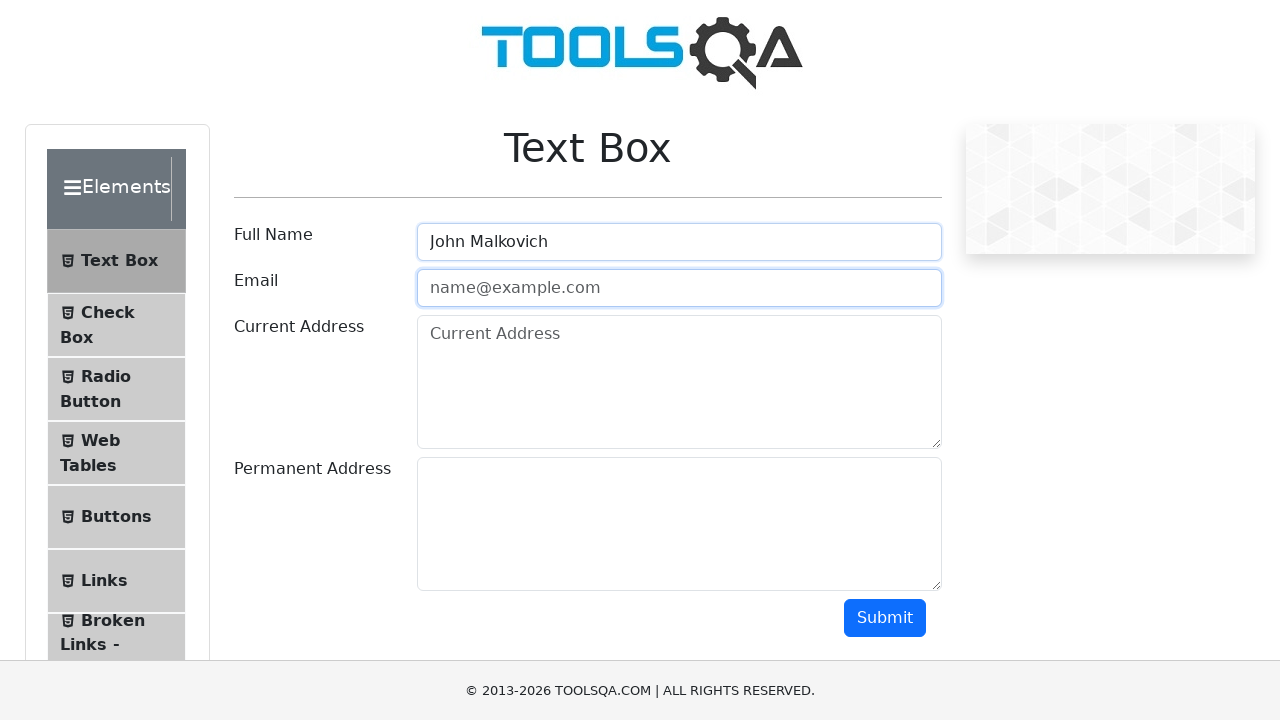

Filled email field with 'test@mail.com' on input#userEmail
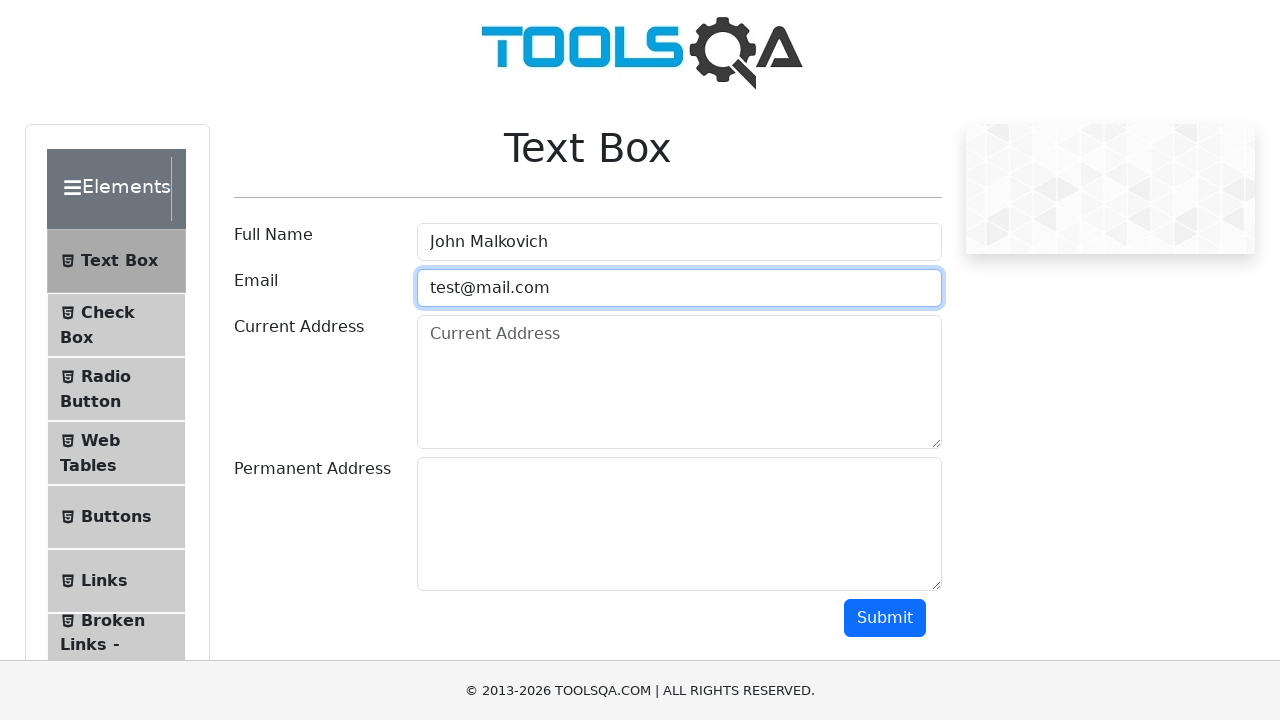

Cleared current address field on textarea#currentAddress
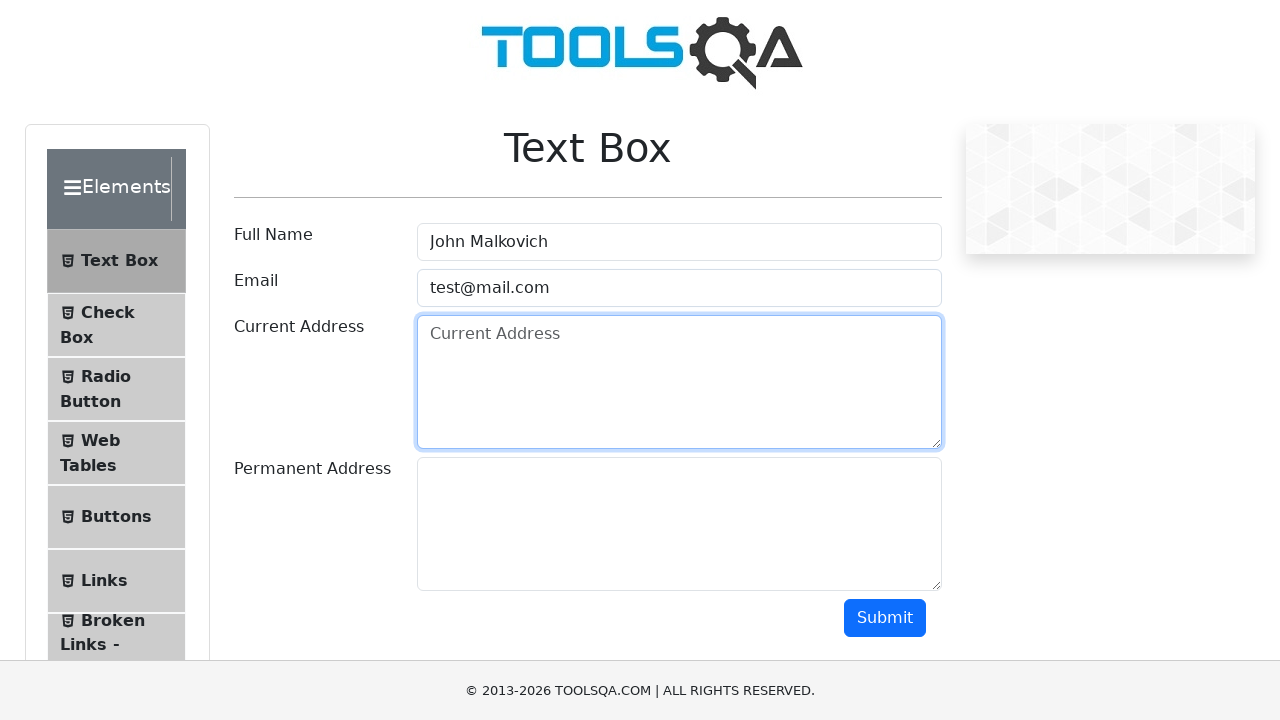

Filled current address field with 'Route E-95' on textarea#currentAddress
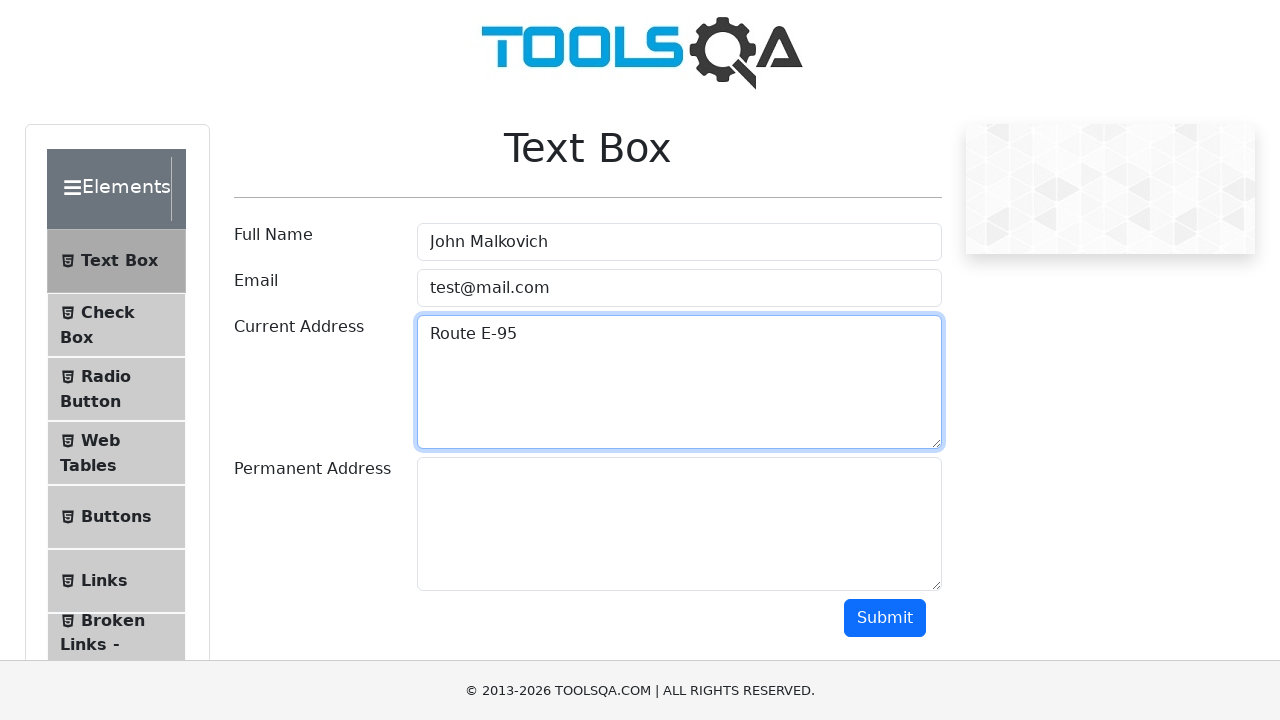

Cleared permanent address field on textarea#permanentAddress
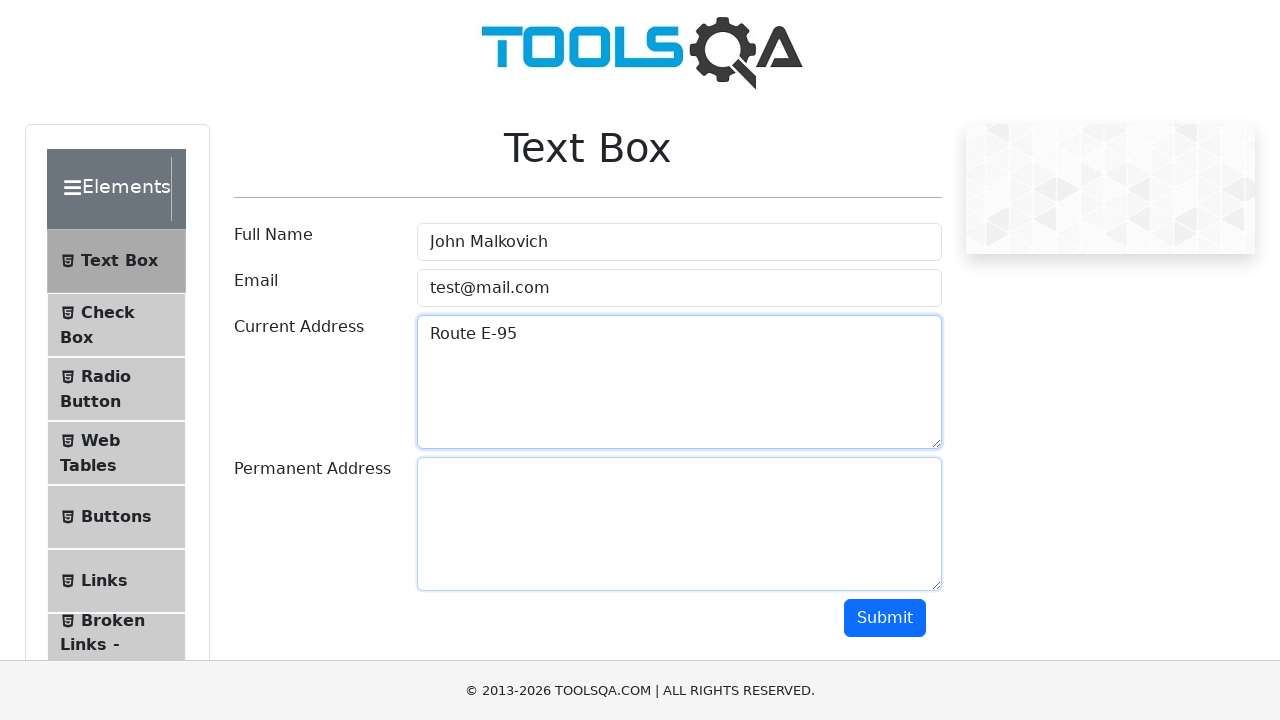

Filled permanent address field with 'Earth' on textarea#permanentAddress
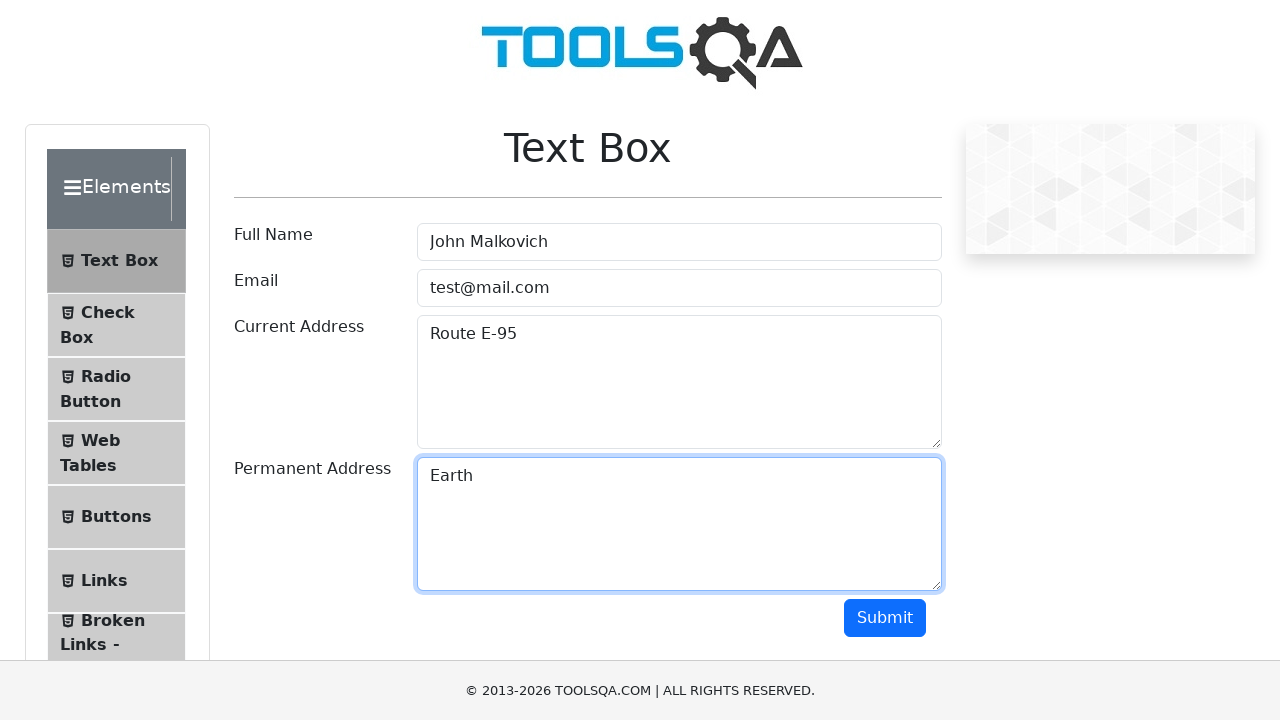

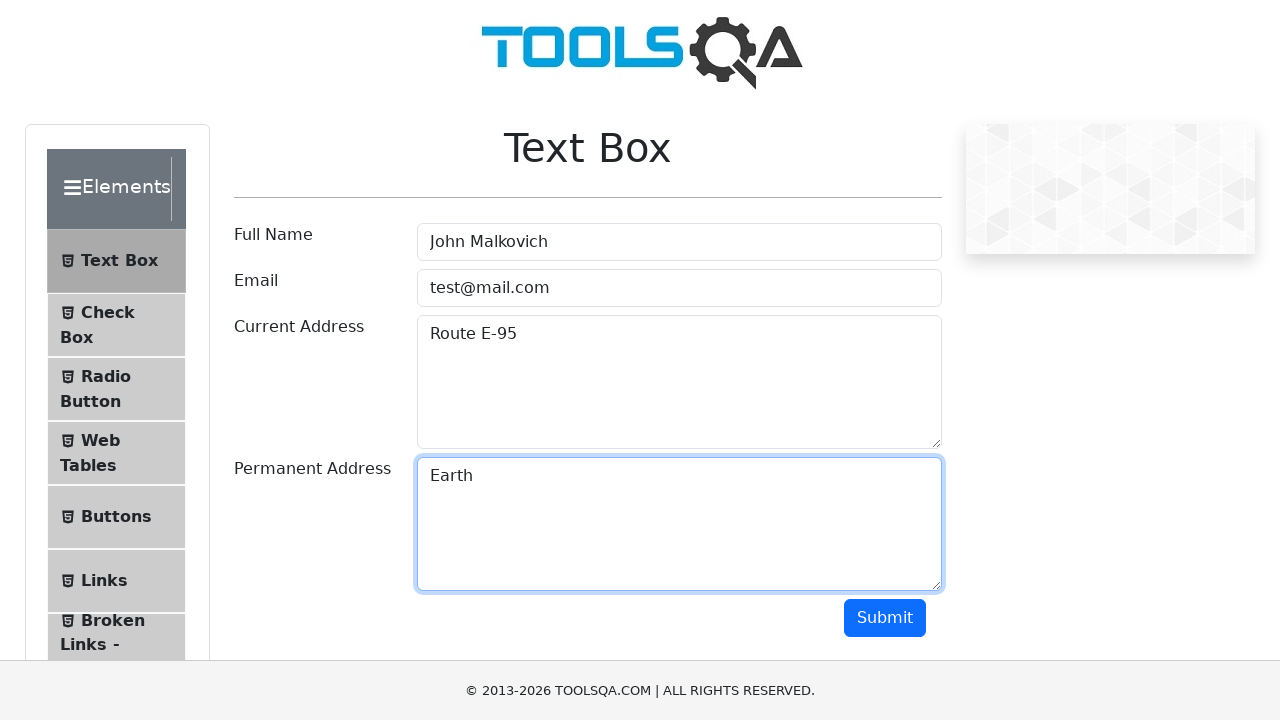